Tests handling of a simple JavaScript alert by clicking a button that triggers an alert dialog and accepting it

Starting URL: https://testautomationpractice.blogspot.com/

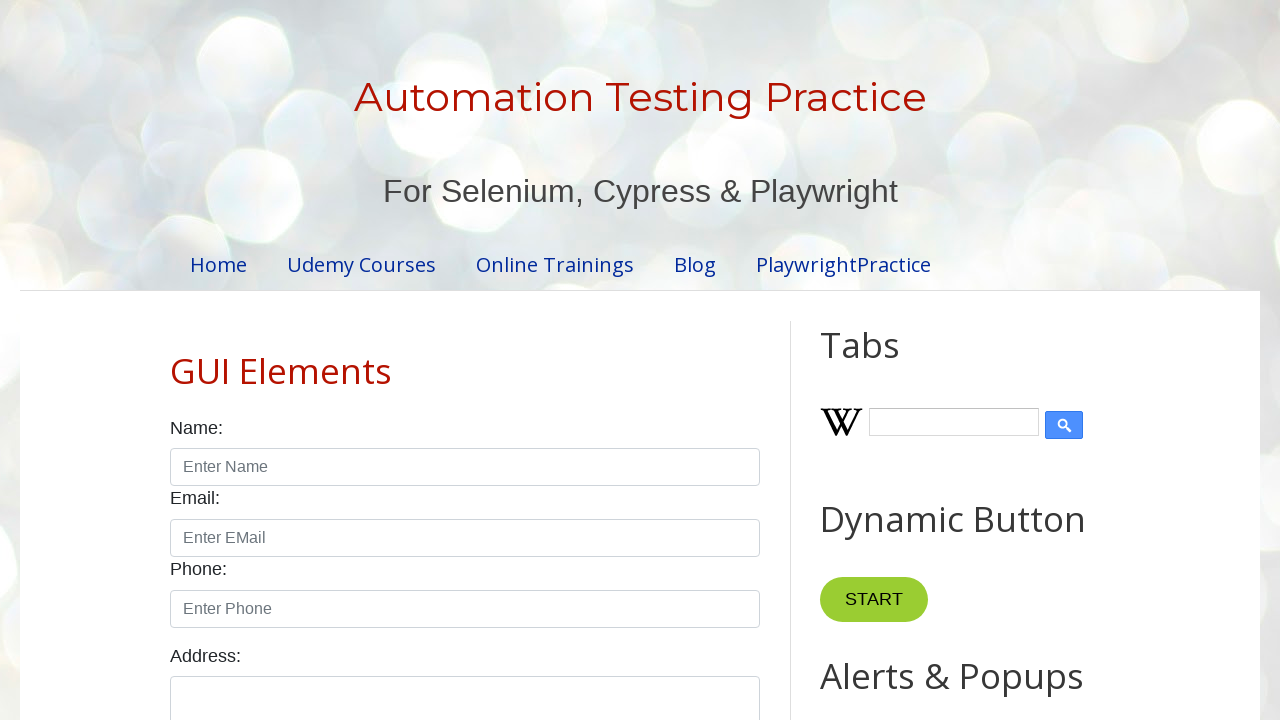

Set up dialog handler for alert
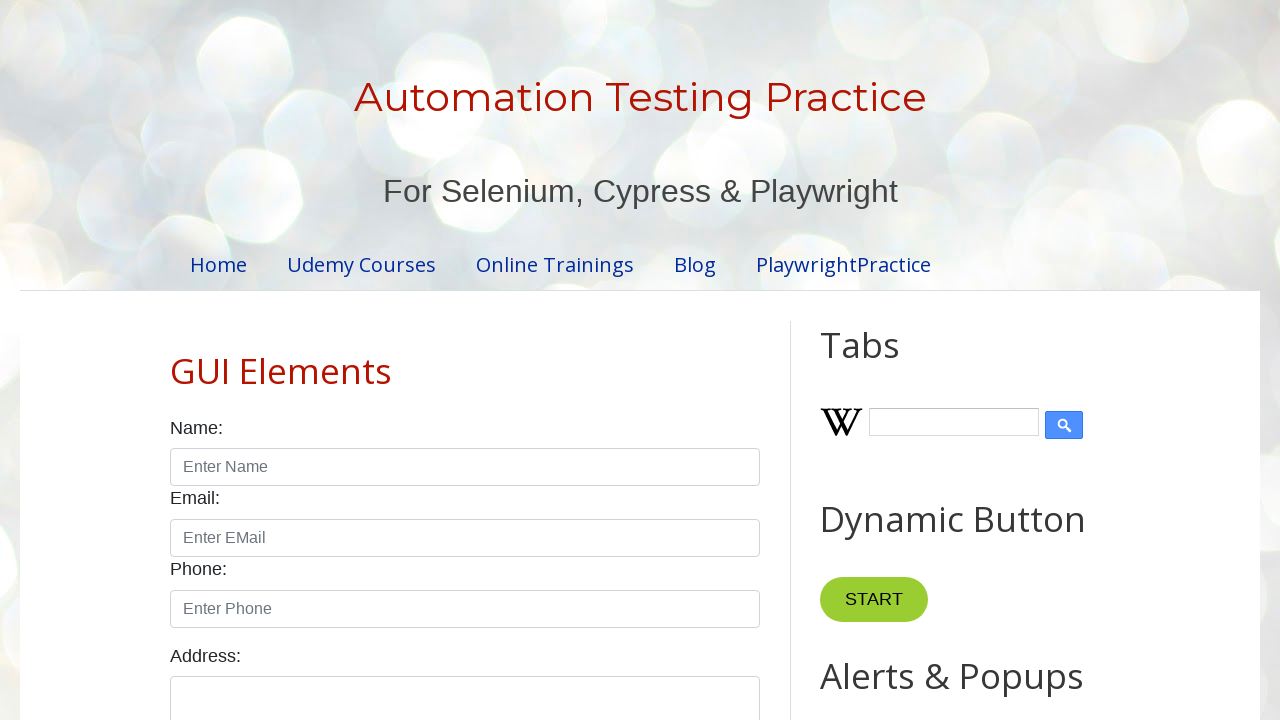

Clicked alert button to trigger JavaScript alert at (888, 361) on xpath=//button[@id="alertBtn"]
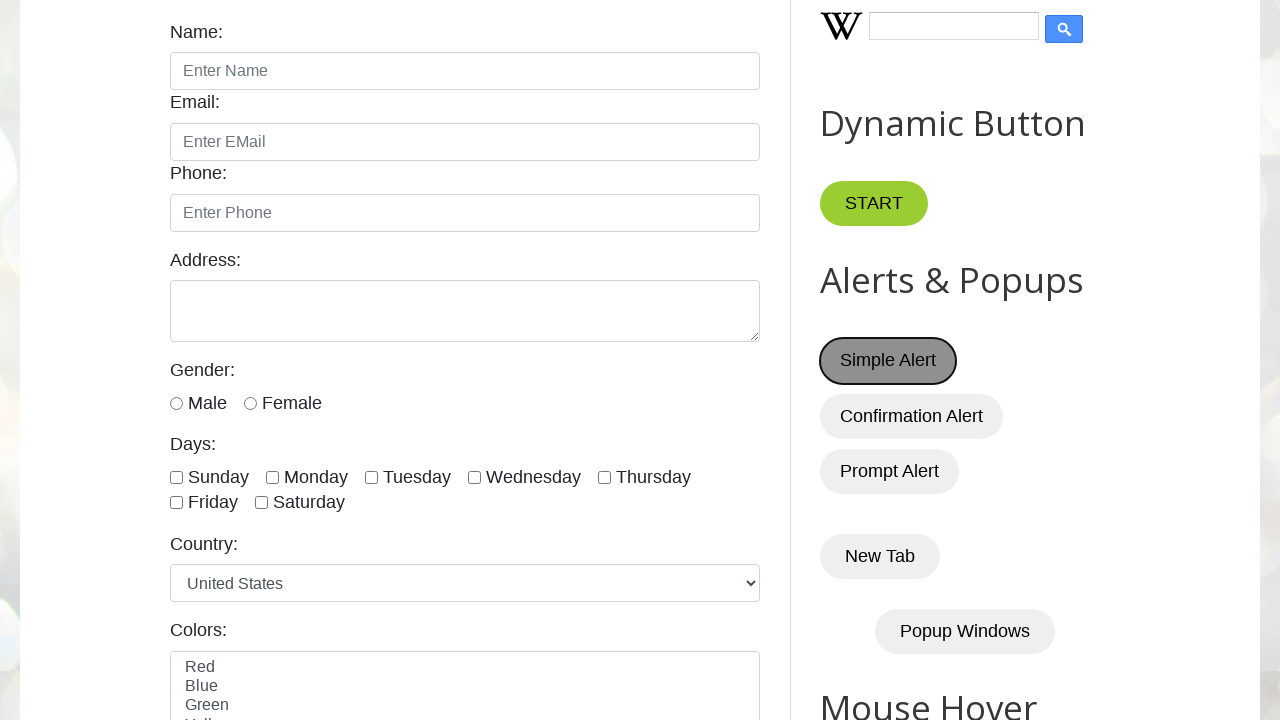

Waited for alert dialog to be handled
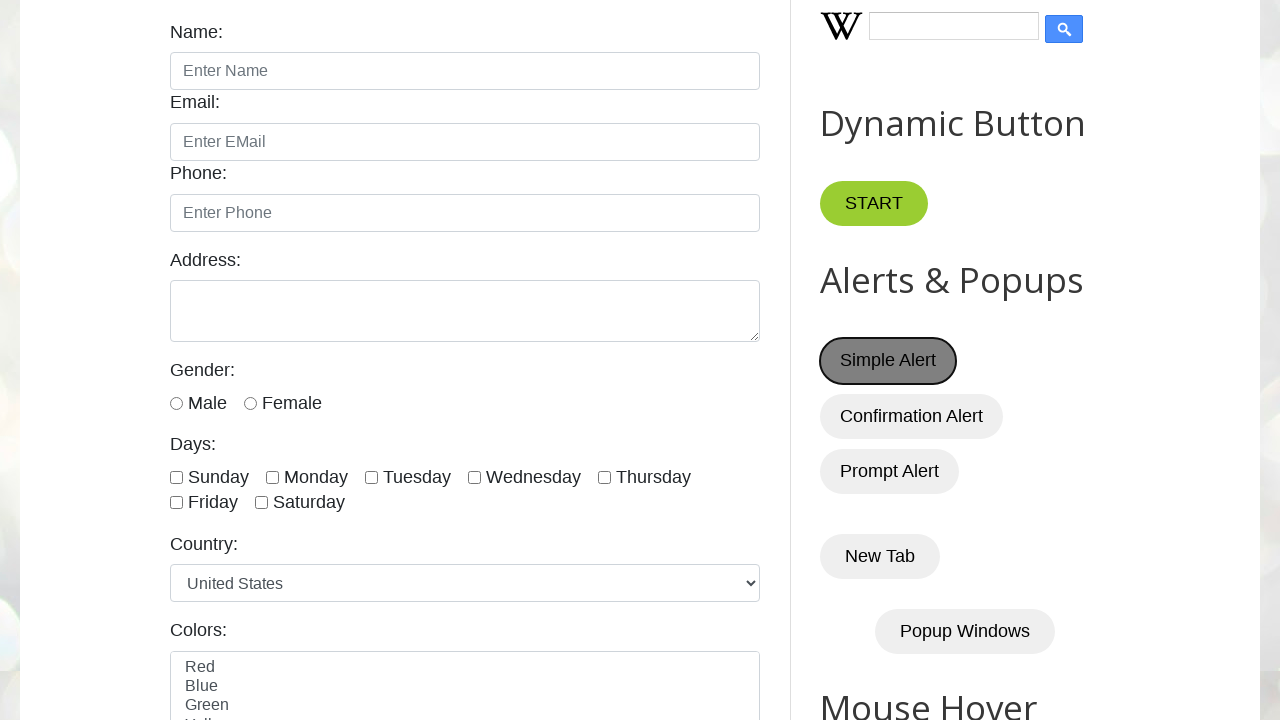

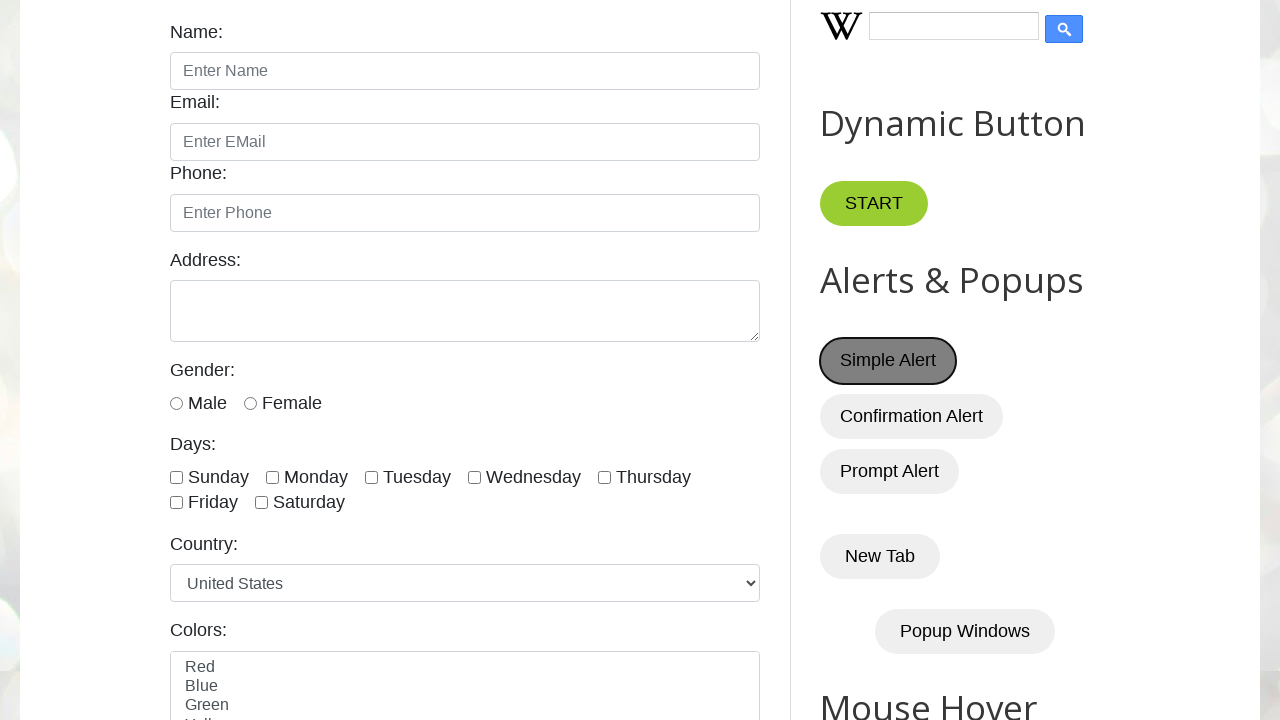